Tests mouse hover functionality on the main navigation menu of Urban Ladder website by hovering over each menu item to reveal submenus and verifying that submenu elements appear.

Starting URL: https://www.urbanladder.com/

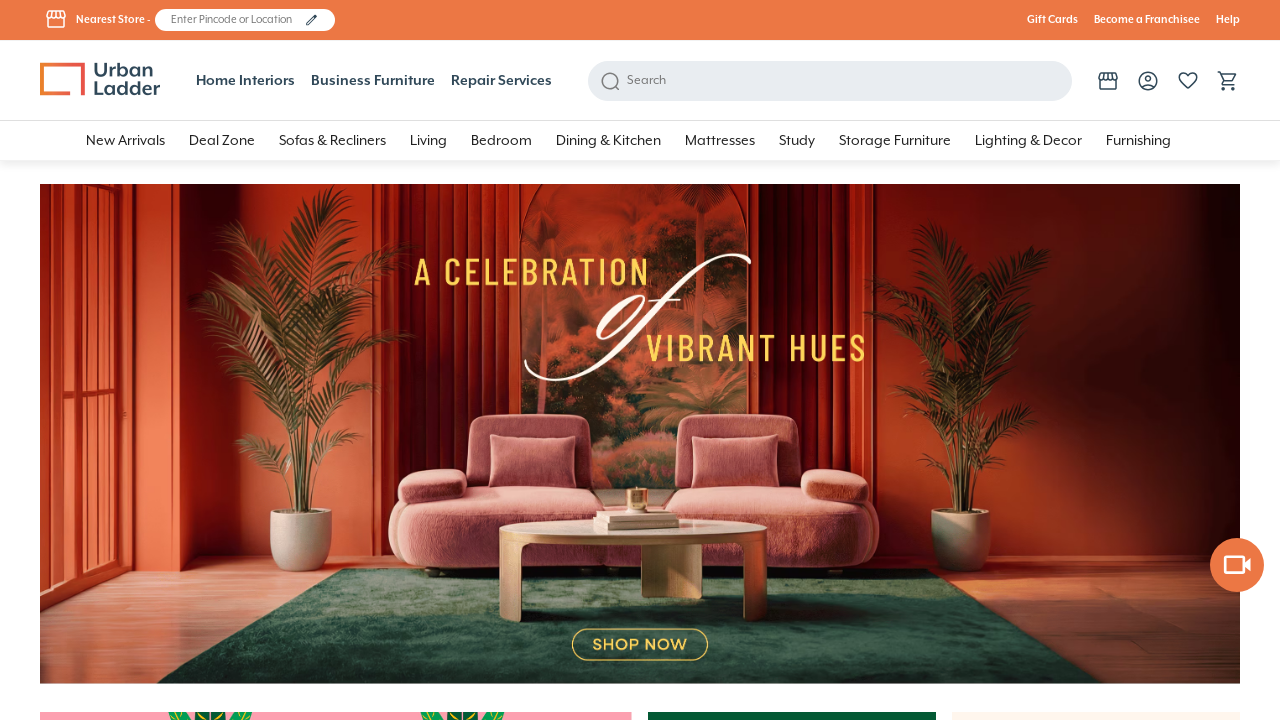

Waited for page to load with domcontentloaded state
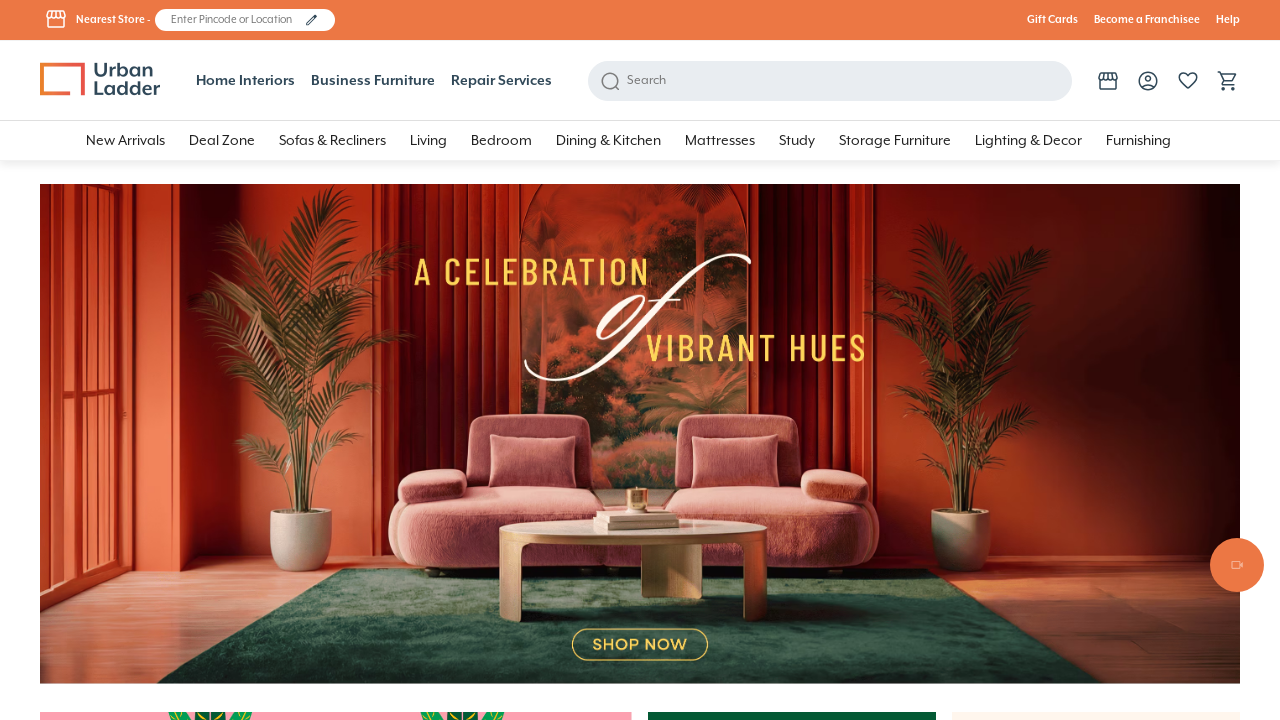

Retrieved all main navigation menu items
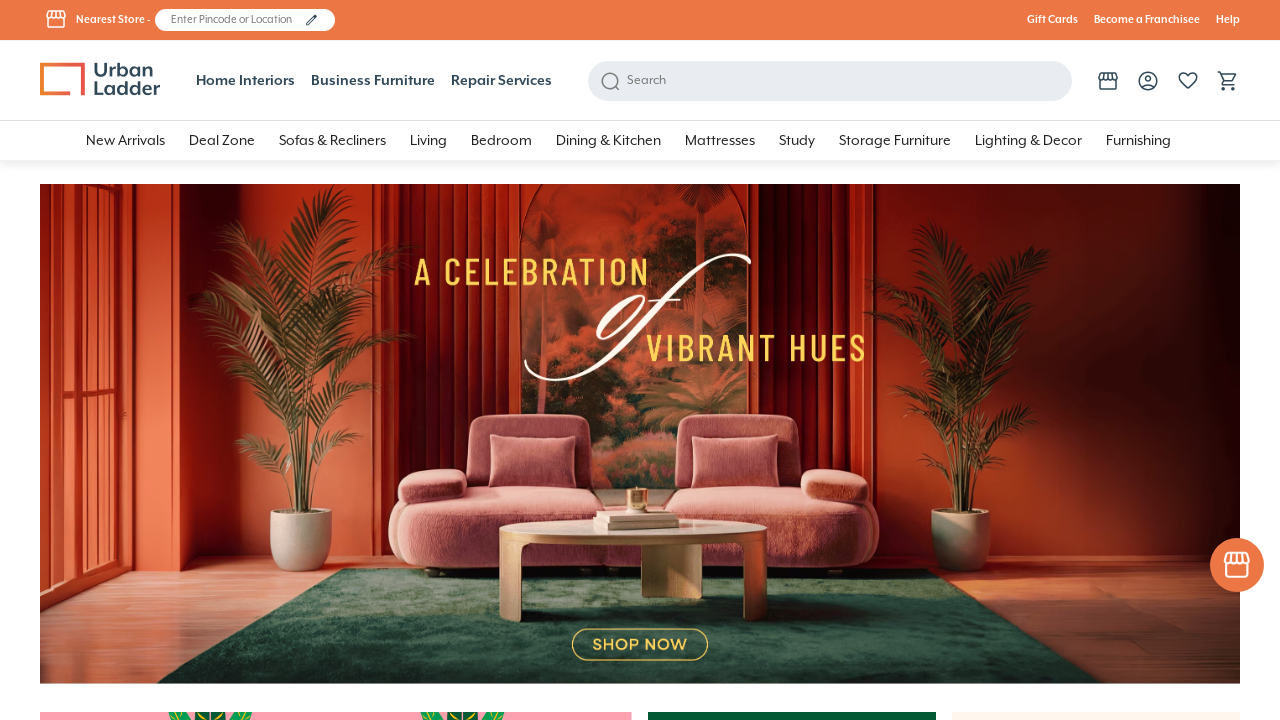

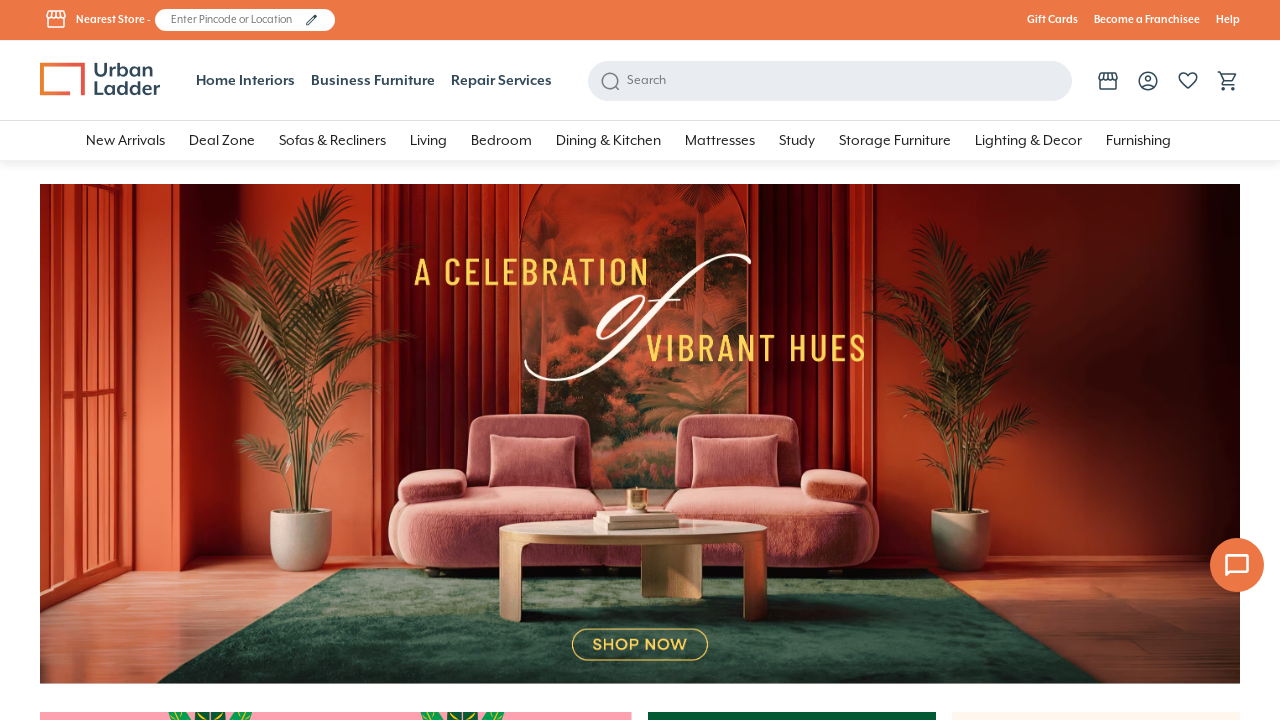